Tests an e-commerce vegetable shopping flow by adding multiple items to cart, applying a promo code at checkout, and verifying the code is applied successfully

Starting URL: https://rahulshettyacademy.com/seleniumPractise/#/

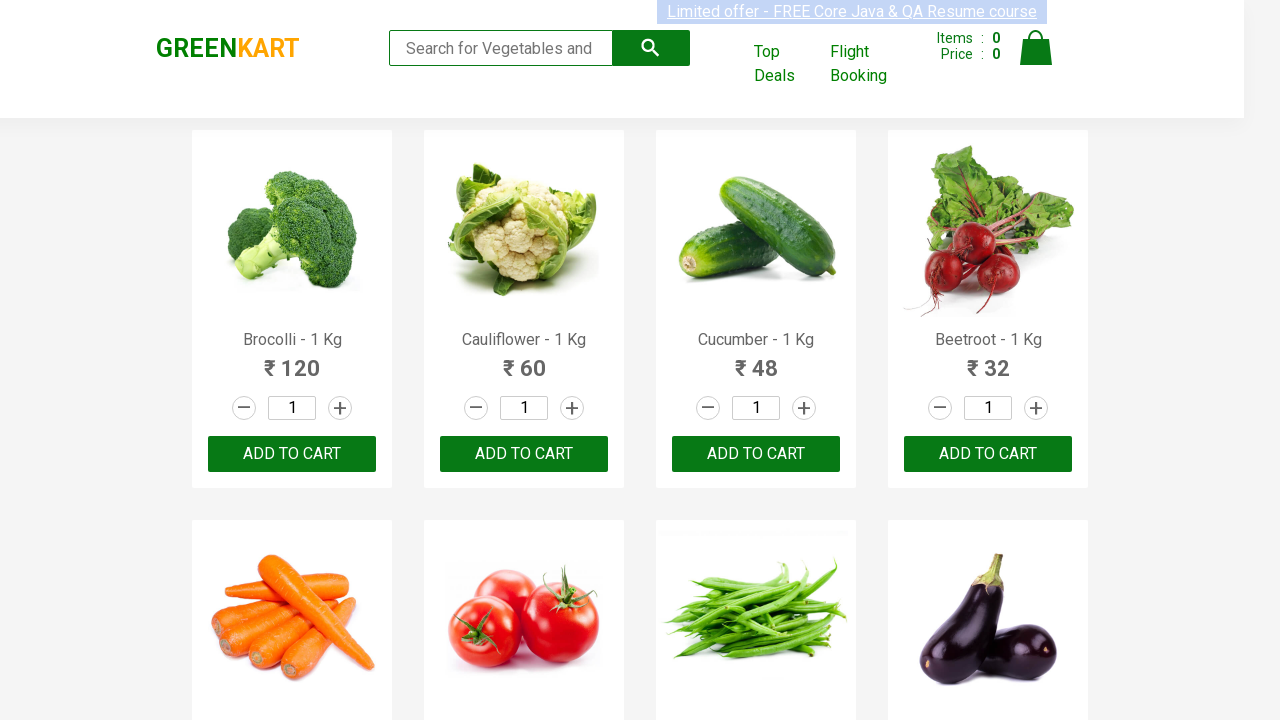

Located all product name elements on the page
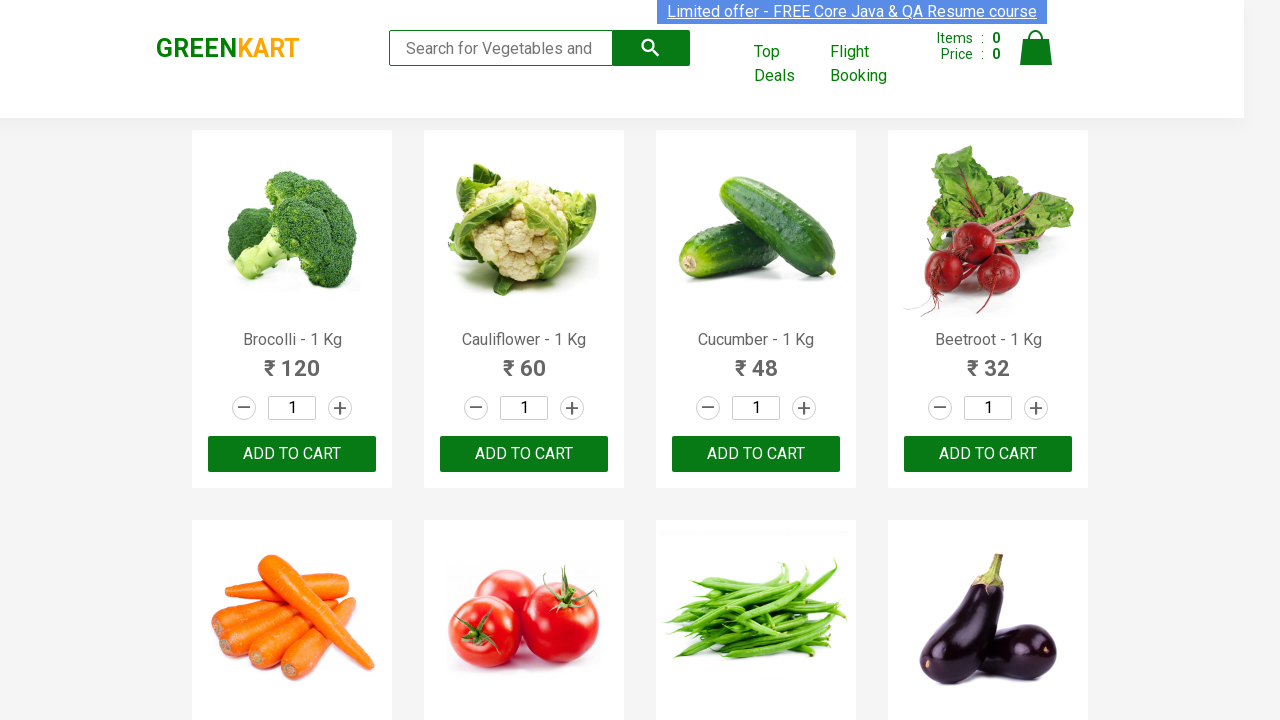

Located all add to cart buttons
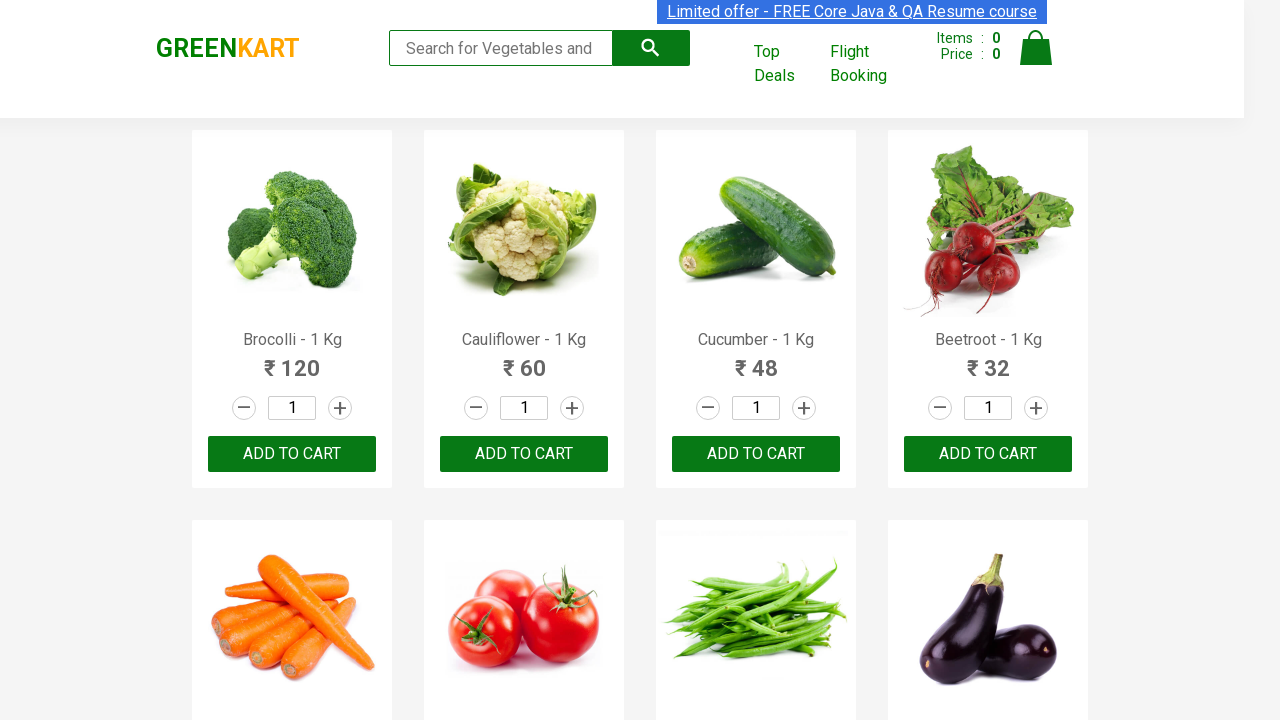

Added Brocolli to cart
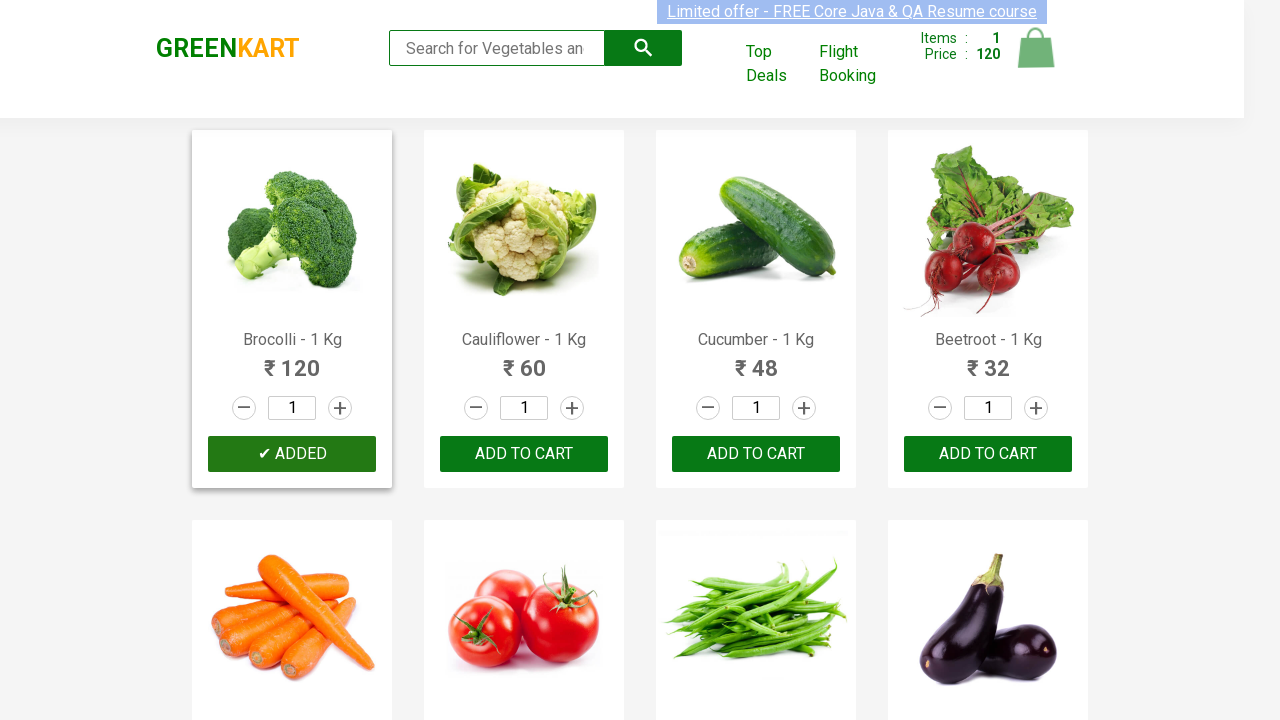

Added Cauliflower to cart
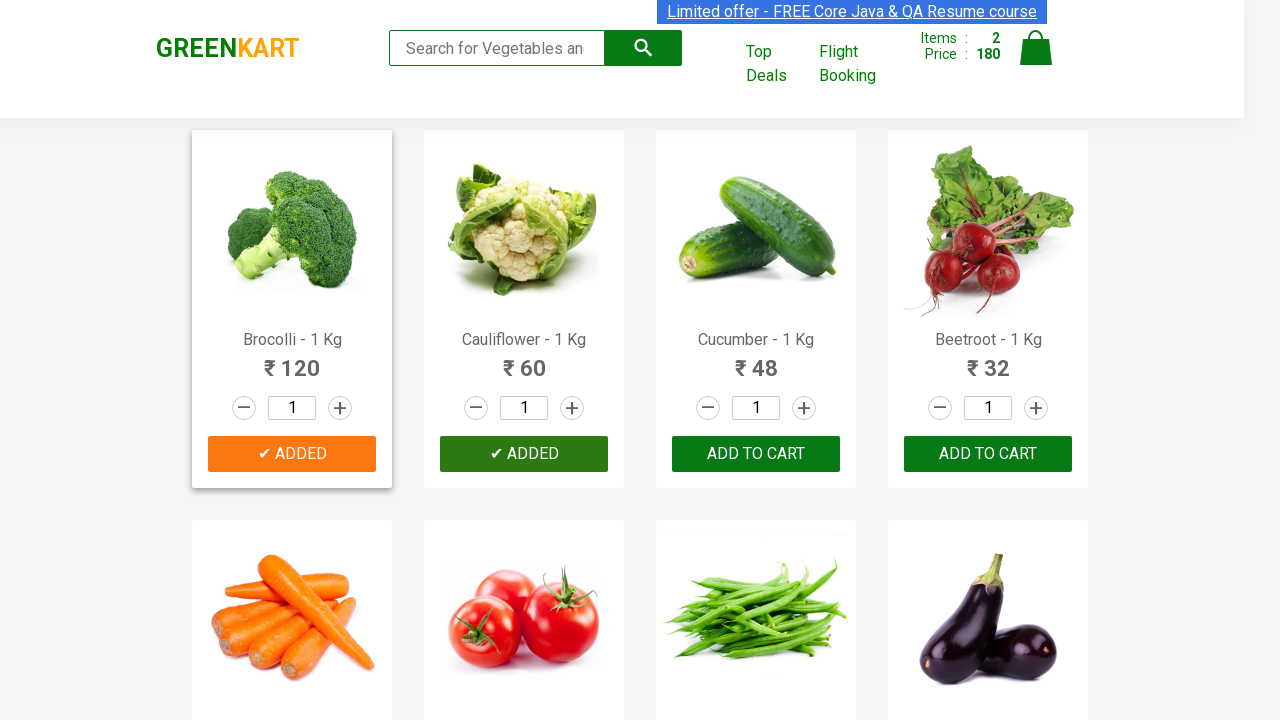

Added Beetroot to cart
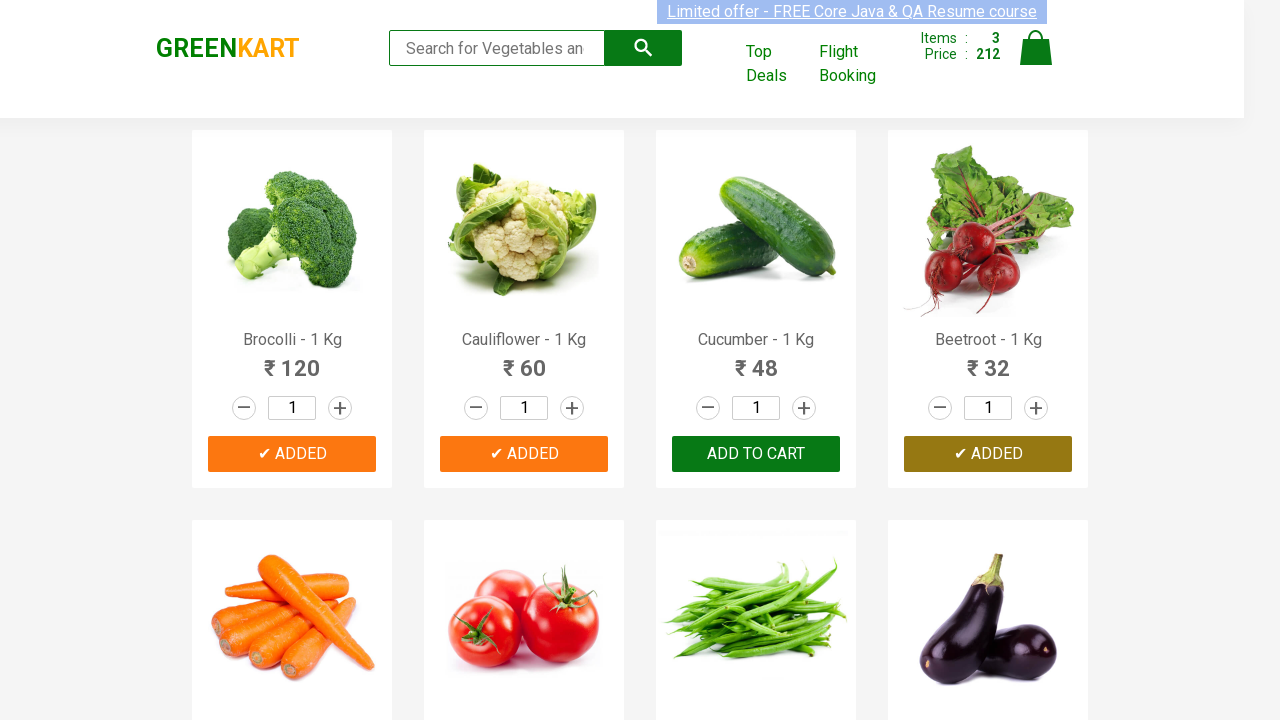

Clicked on cart icon to view cart at (1036, 48) on xpath=//a[@class='cart-icon']/img
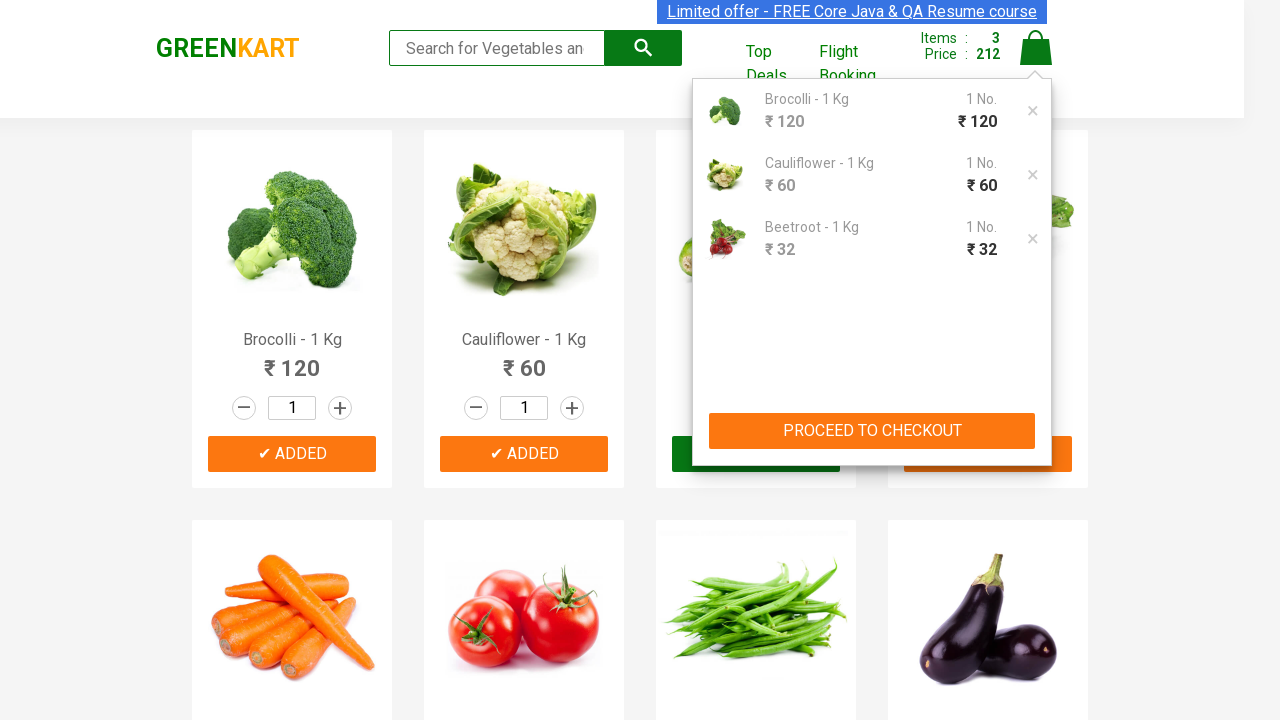

Clicked PROCEED TO CHECKOUT button at (872, 431) on xpath=//button[contains(text(),'PROCEED TO CHECKOUT')]
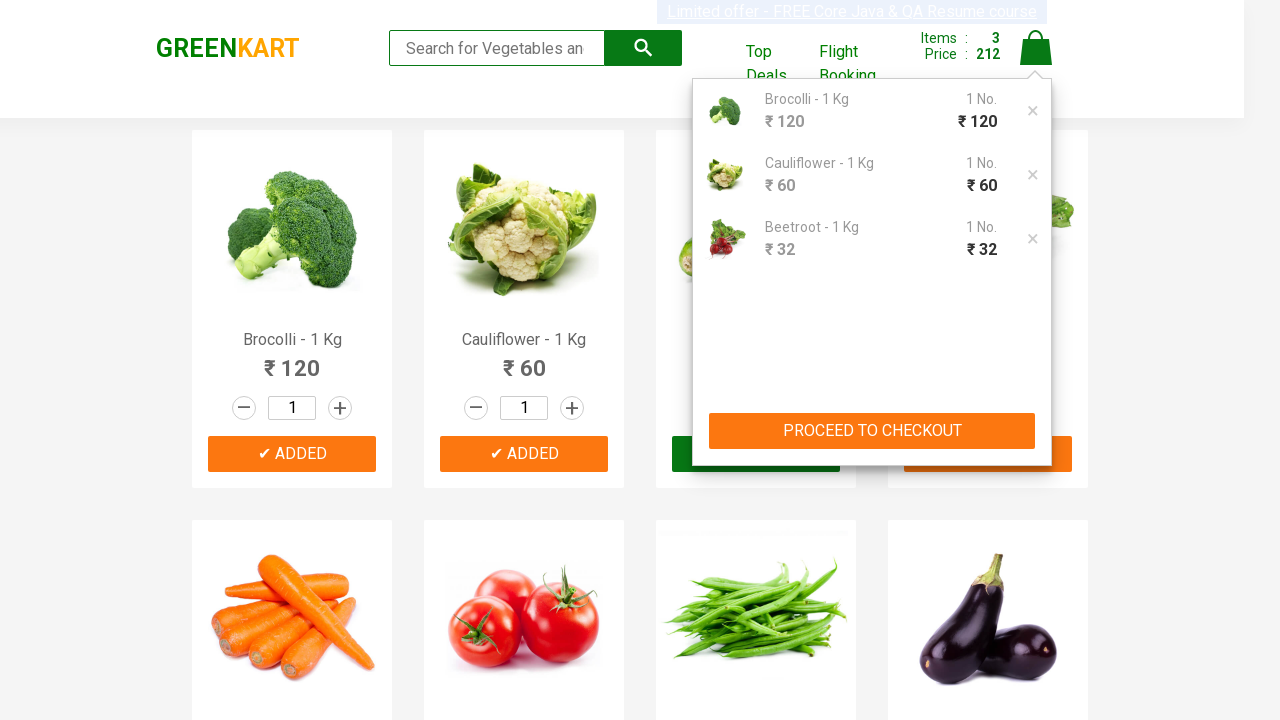

Entered promo code 'rahulshettyacademy' on //input[@class='promoCode']
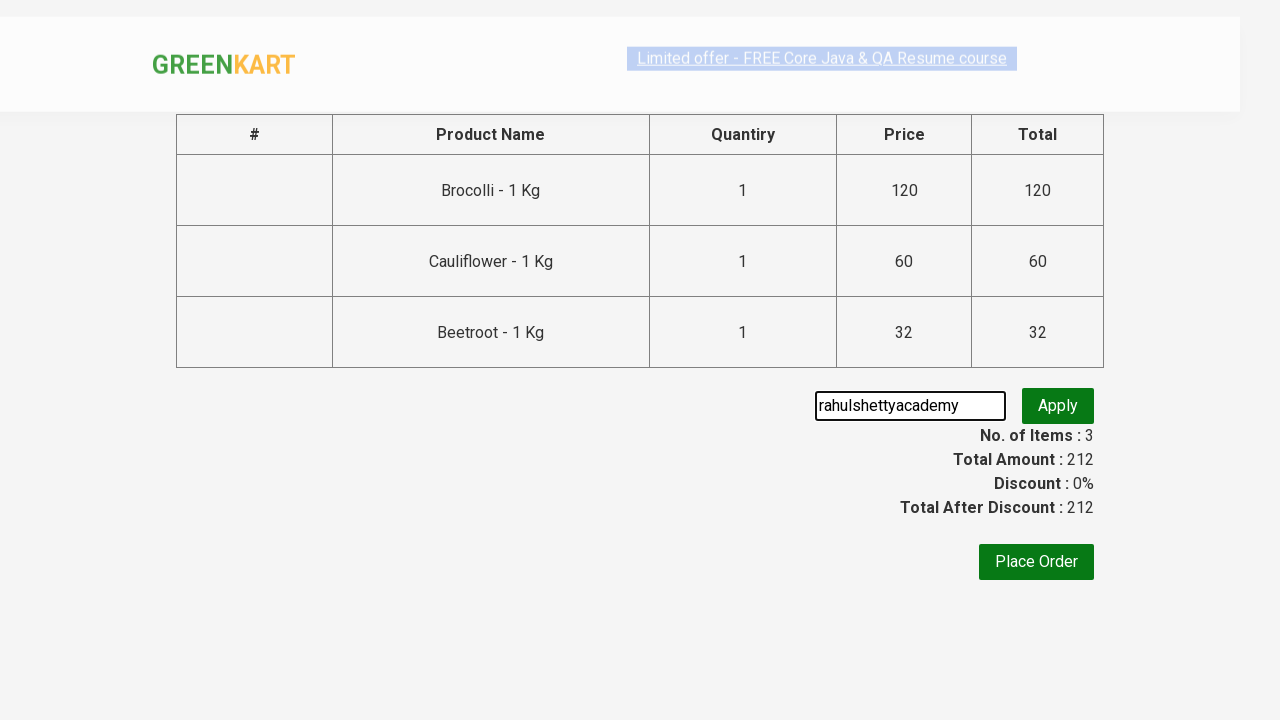

Clicked apply promo code button at (1058, 406) on xpath=//button[@class='promoBtn']
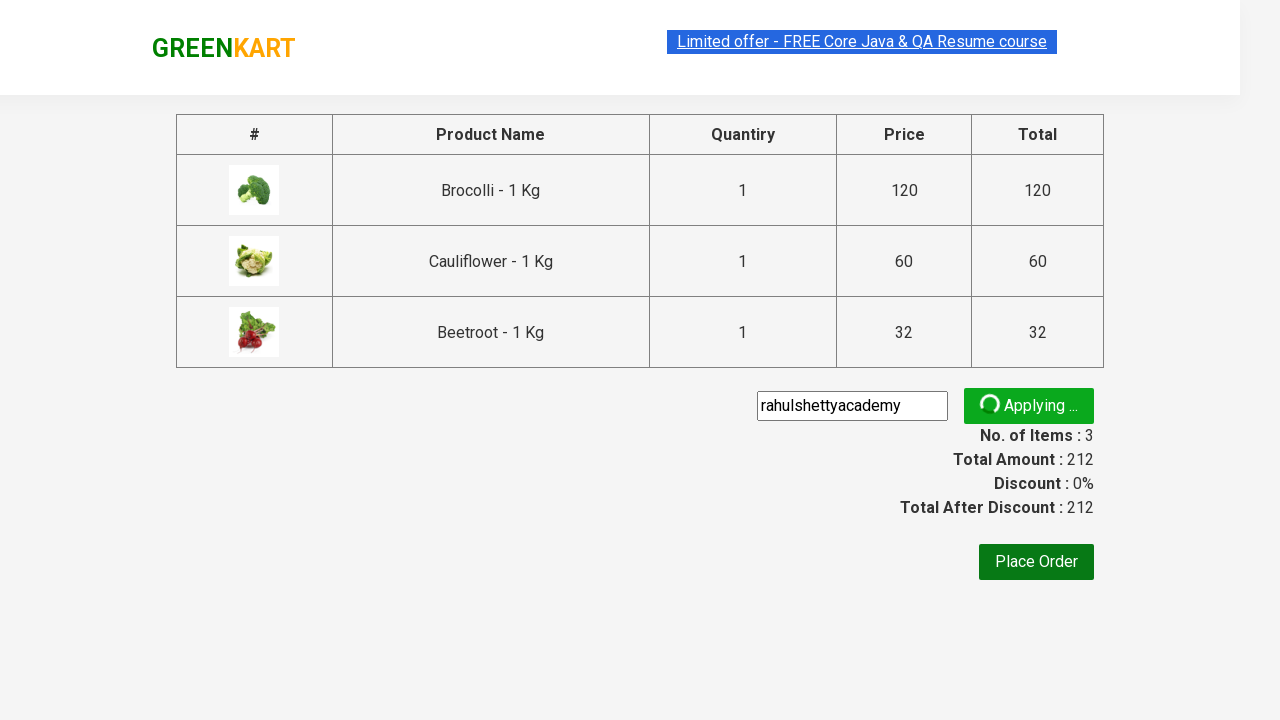

Promo code confirmation message appeared
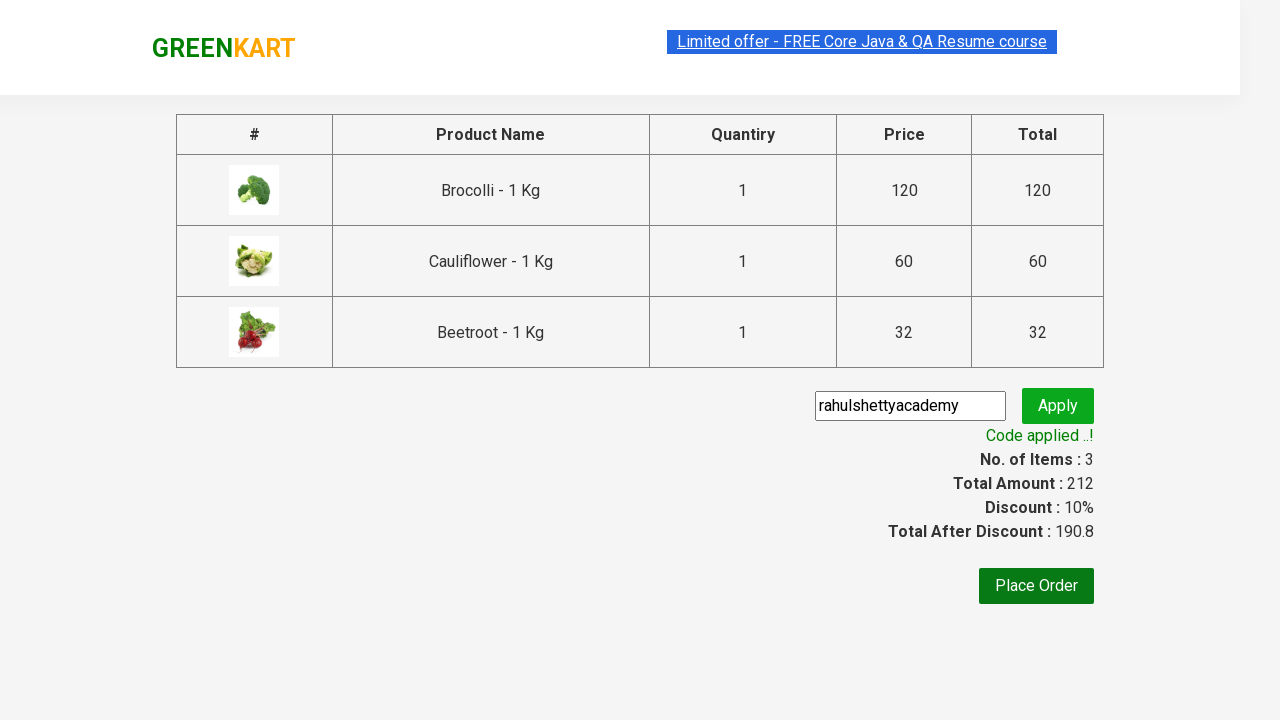

Retrieved promo code confirmation text: 'Code applied ..!'
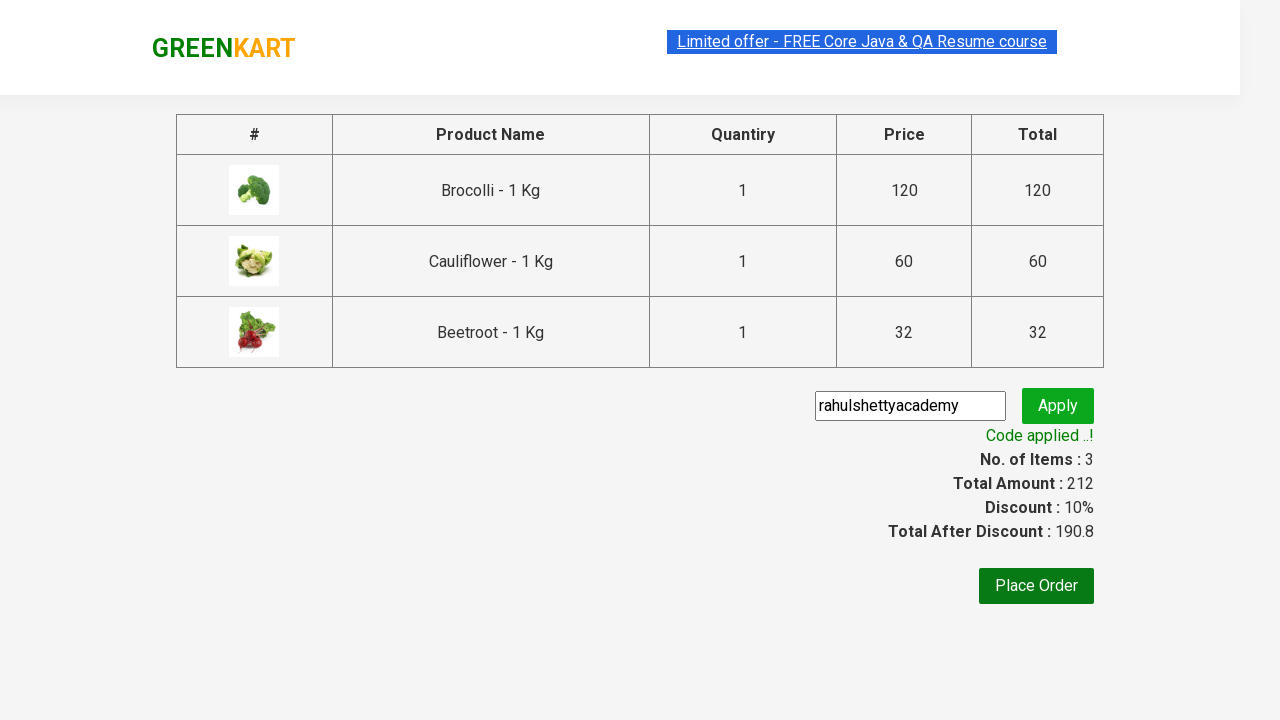

Verified promo code was successfully applied
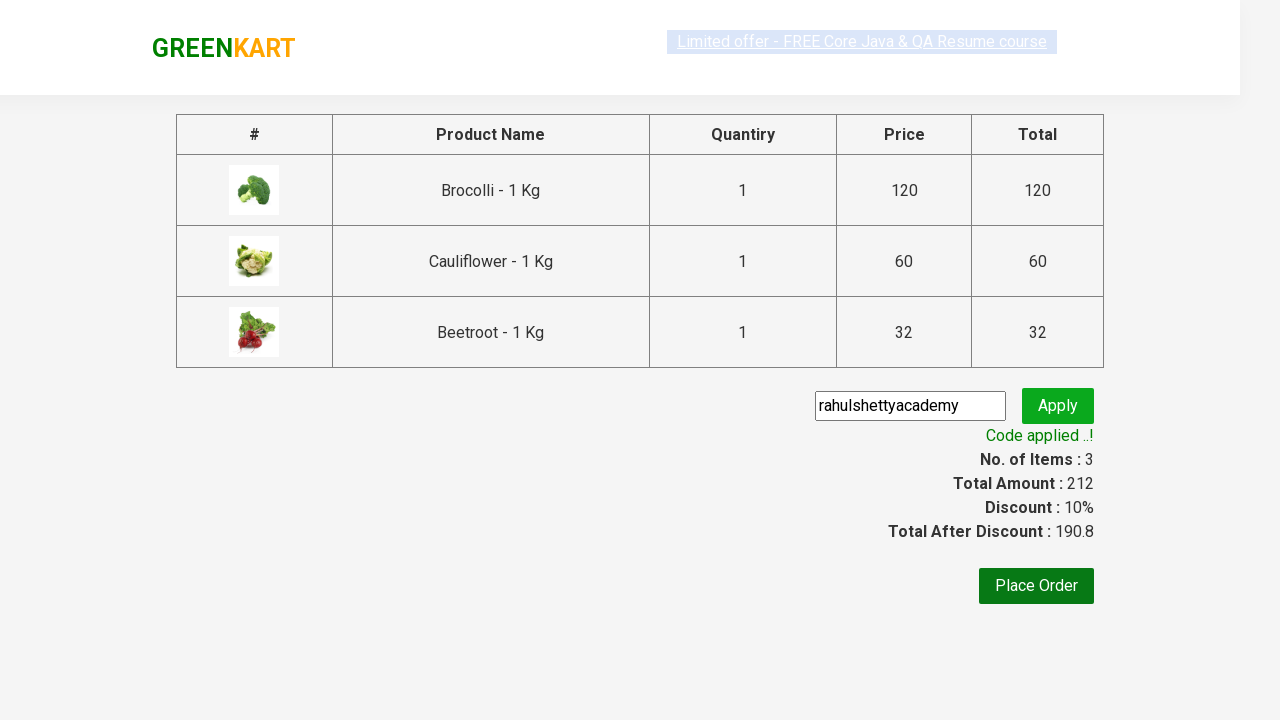

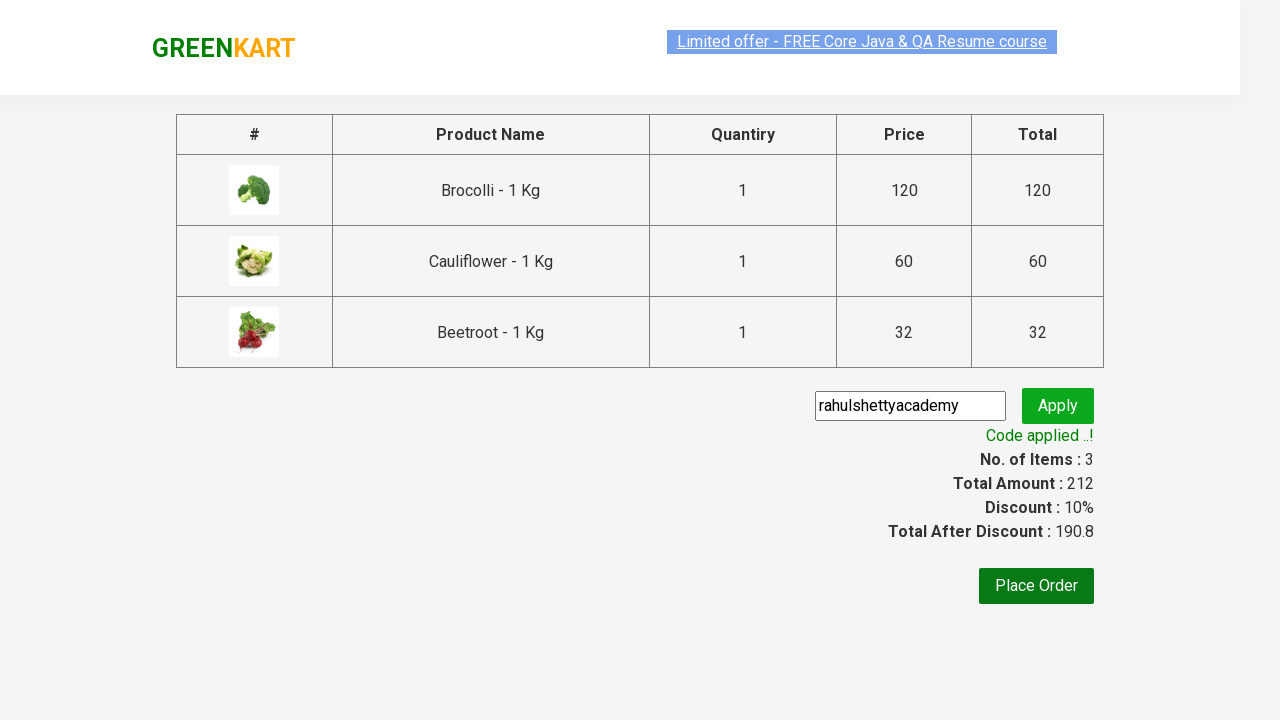